Navigates to Rahul Shetty Academy website and retrieves the page title to verify the page loads correctly

Starting URL: https://rahulshettyacademy.com

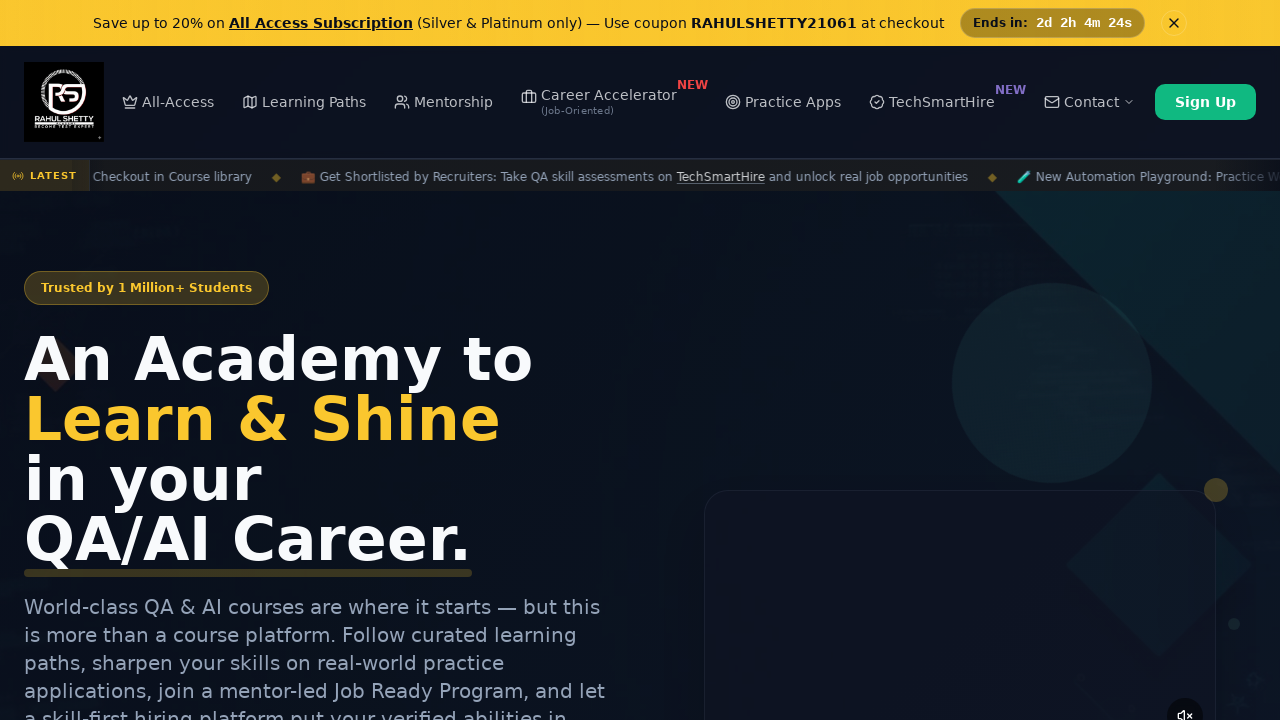

Waited for page to reach domcontentloaded state
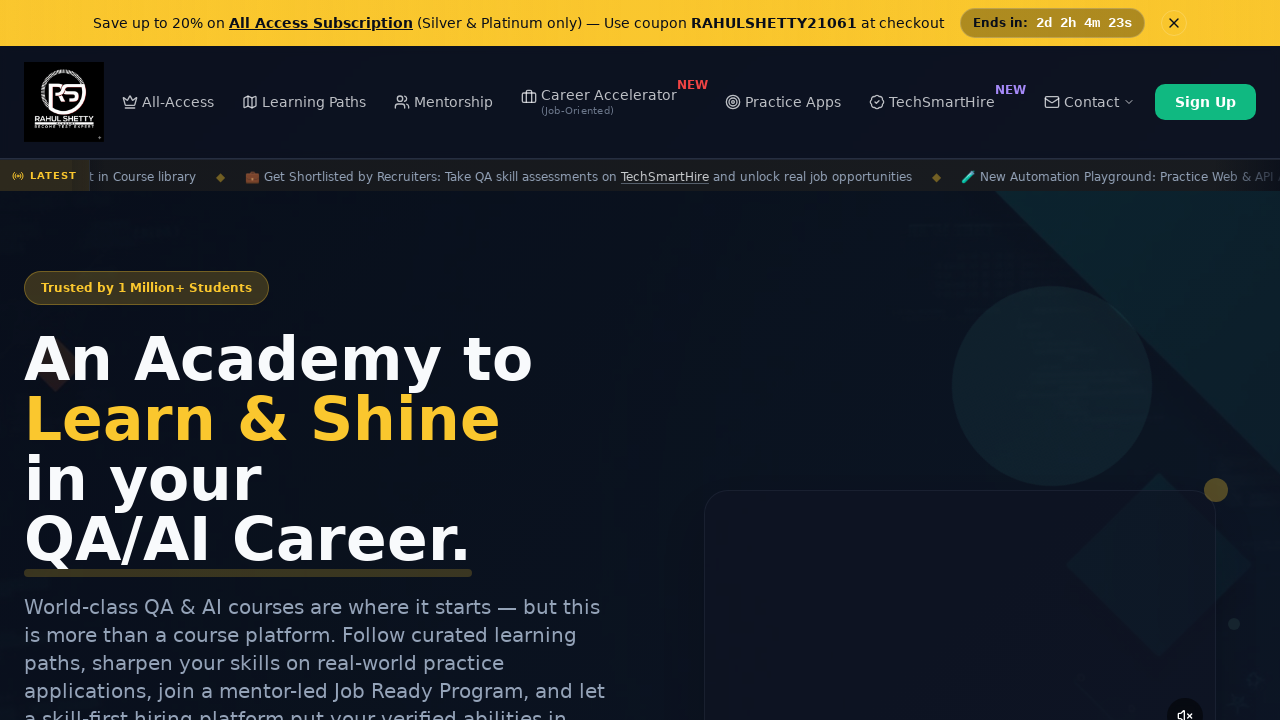

Retrieved page title: Rahul Shetty Academy | QA Automation, Playwright, AI Testing & Online Training
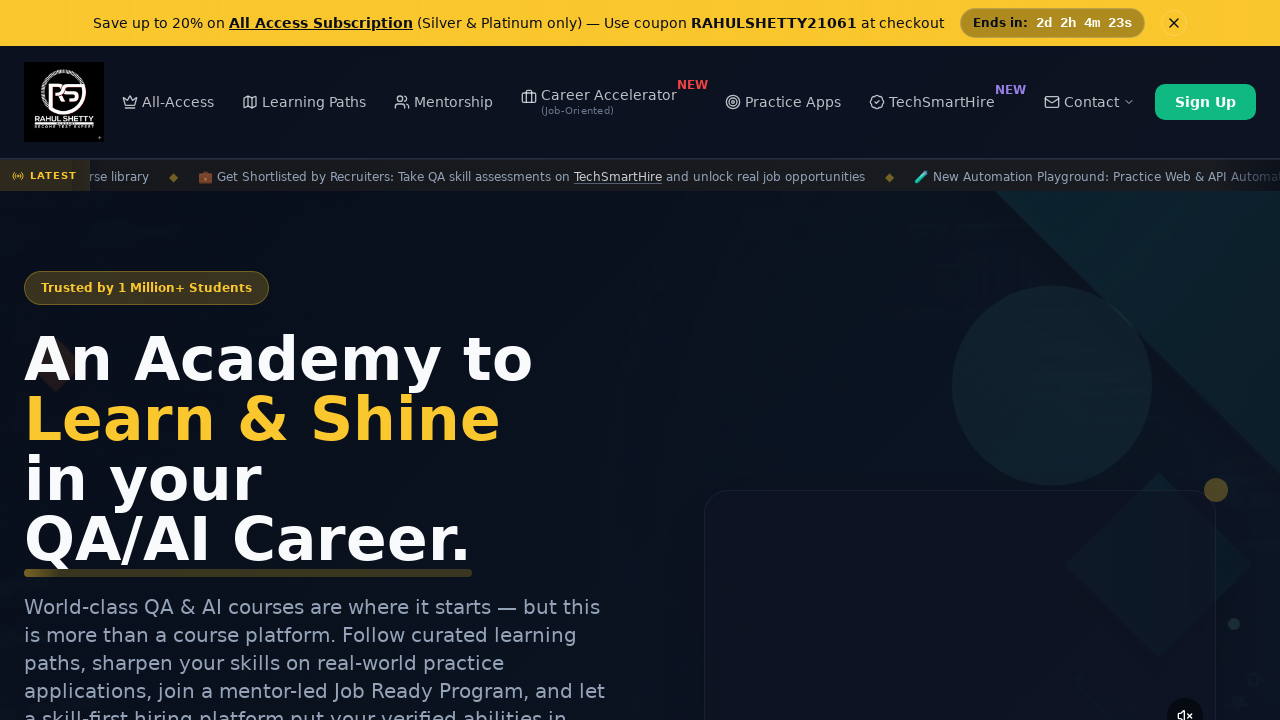

Printed page title to console
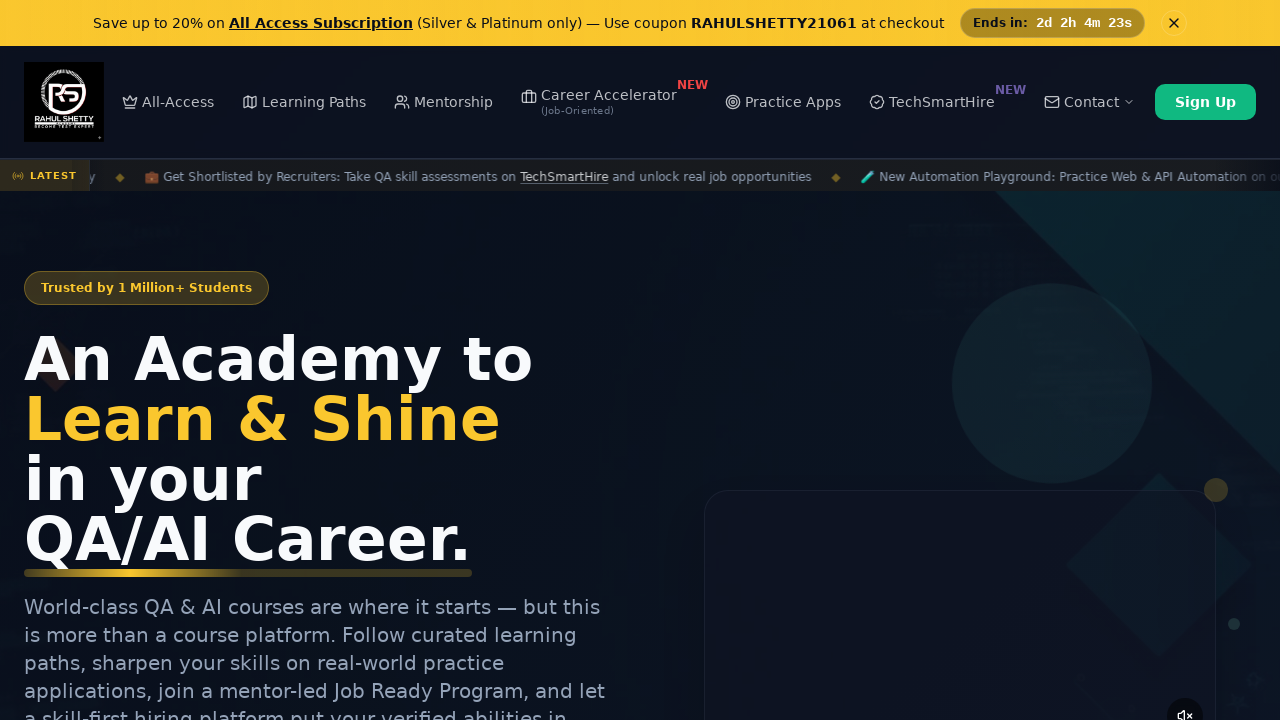

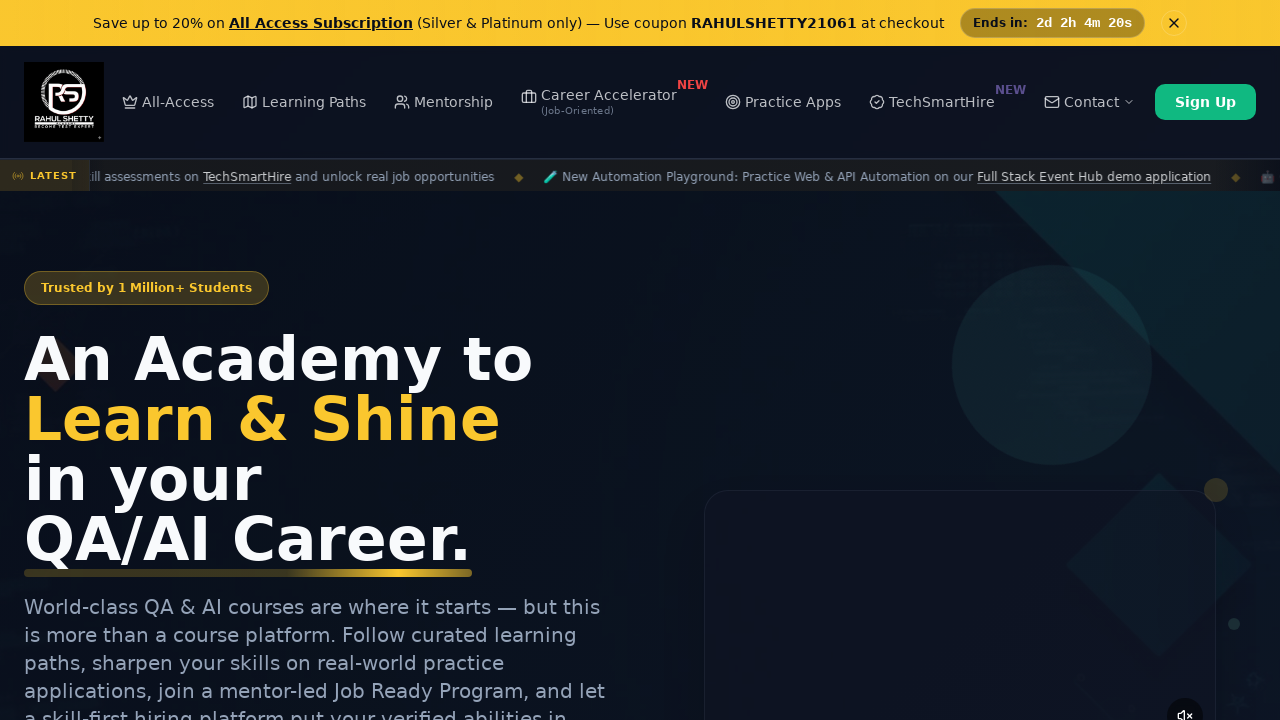